Tests that the counter displays the current number of todo items

Starting URL: https://demo.playwright.dev/todomvc

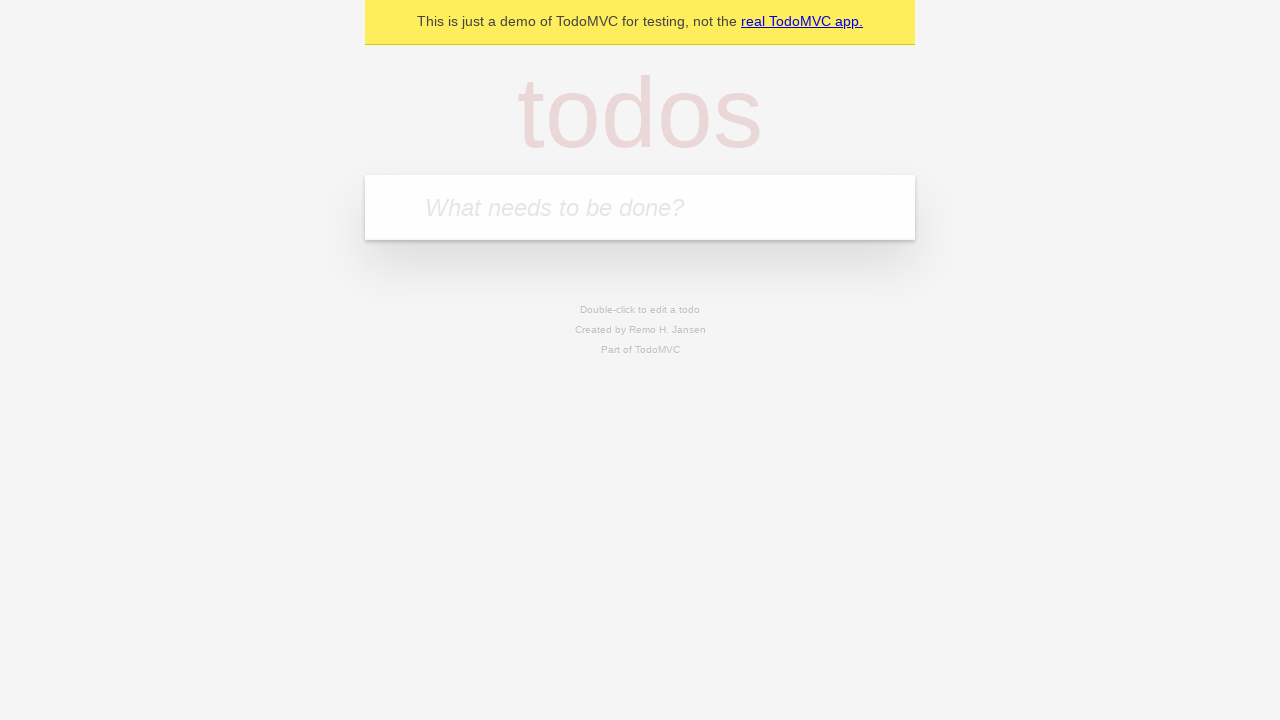

Located the todo input field
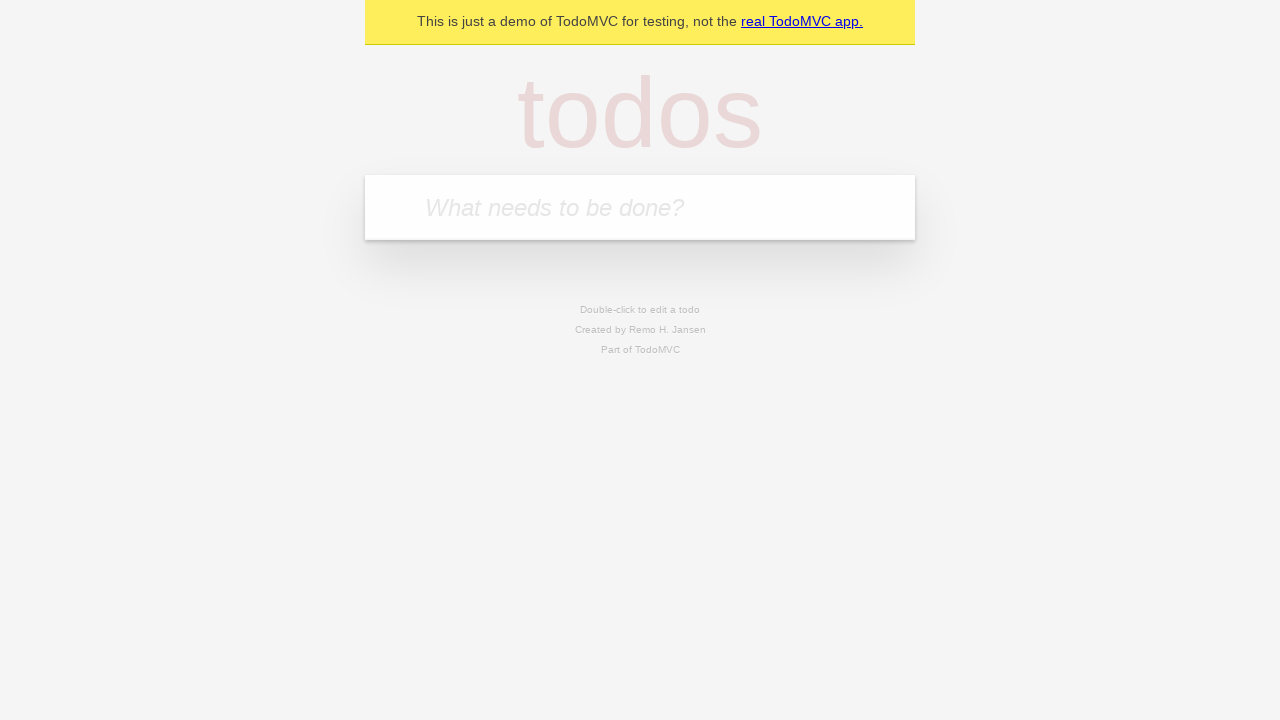

Filled input field with 'buy some cheese' on internal:attr=[placeholder="What needs to be done?"i]
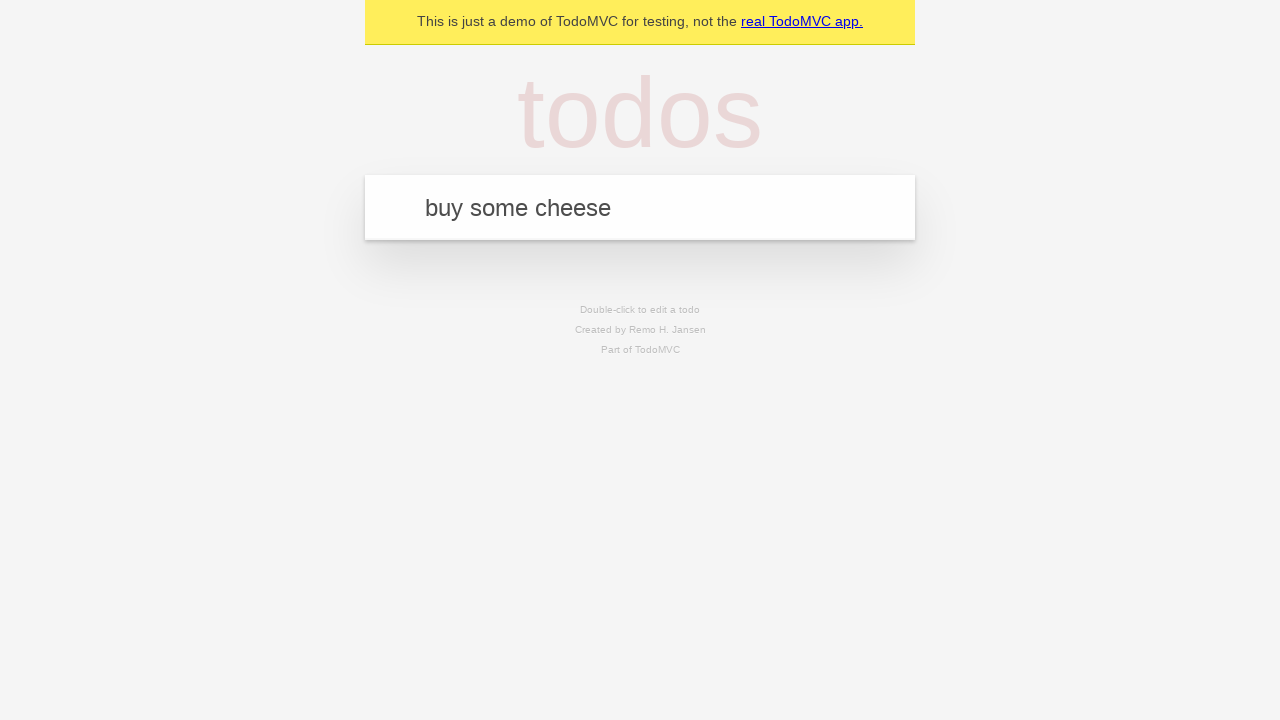

Pressed Enter to create first todo item on internal:attr=[placeholder="What needs to be done?"i]
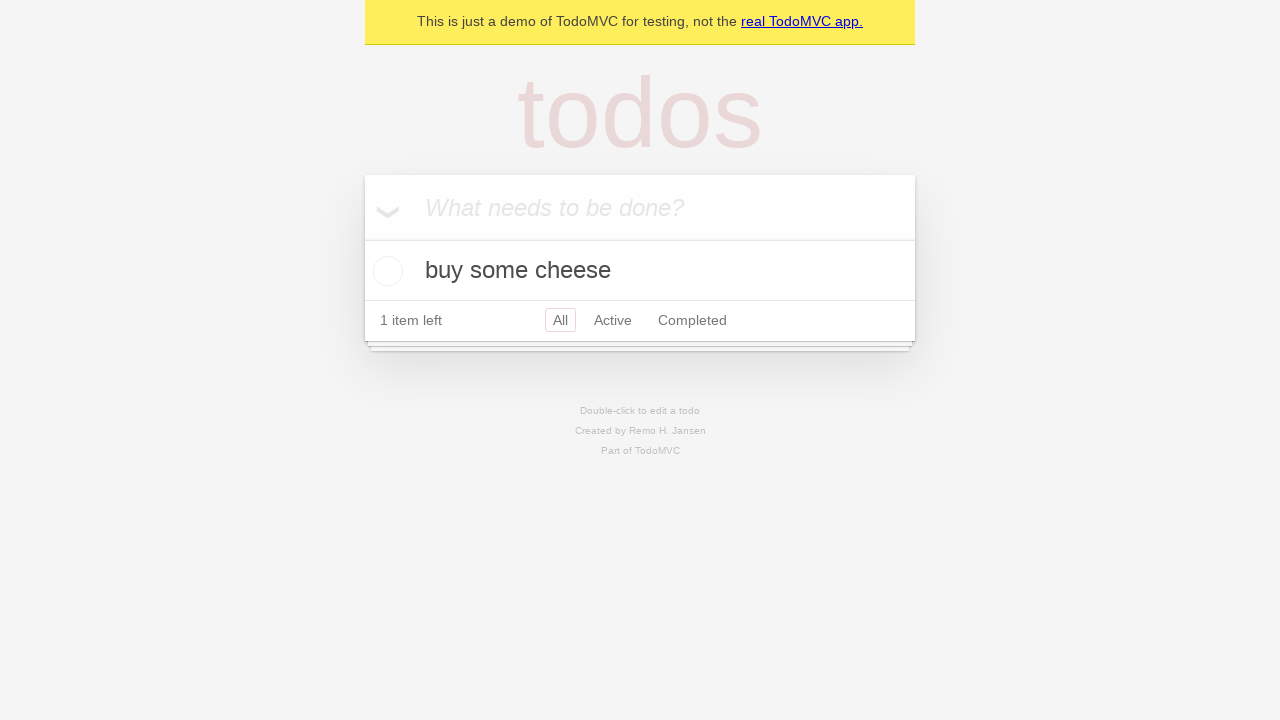

Todo counter element loaded
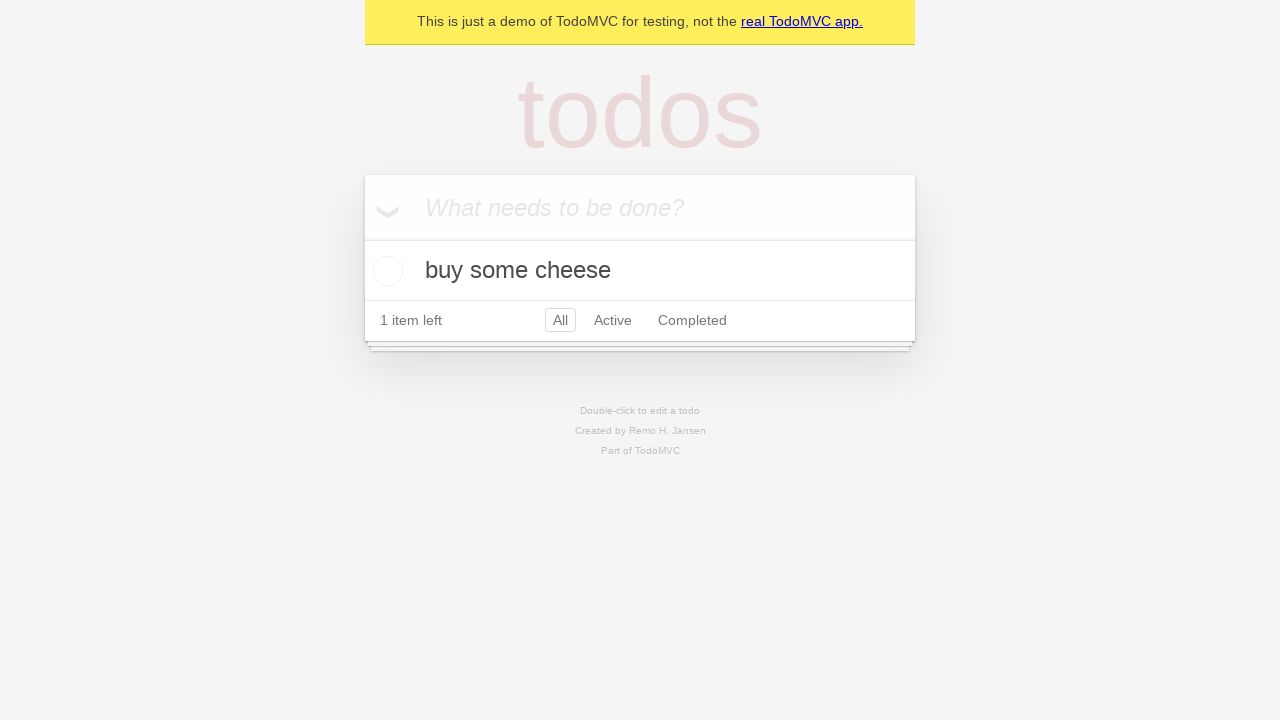

Filled input field with 'feed the cat' on internal:attr=[placeholder="What needs to be done?"i]
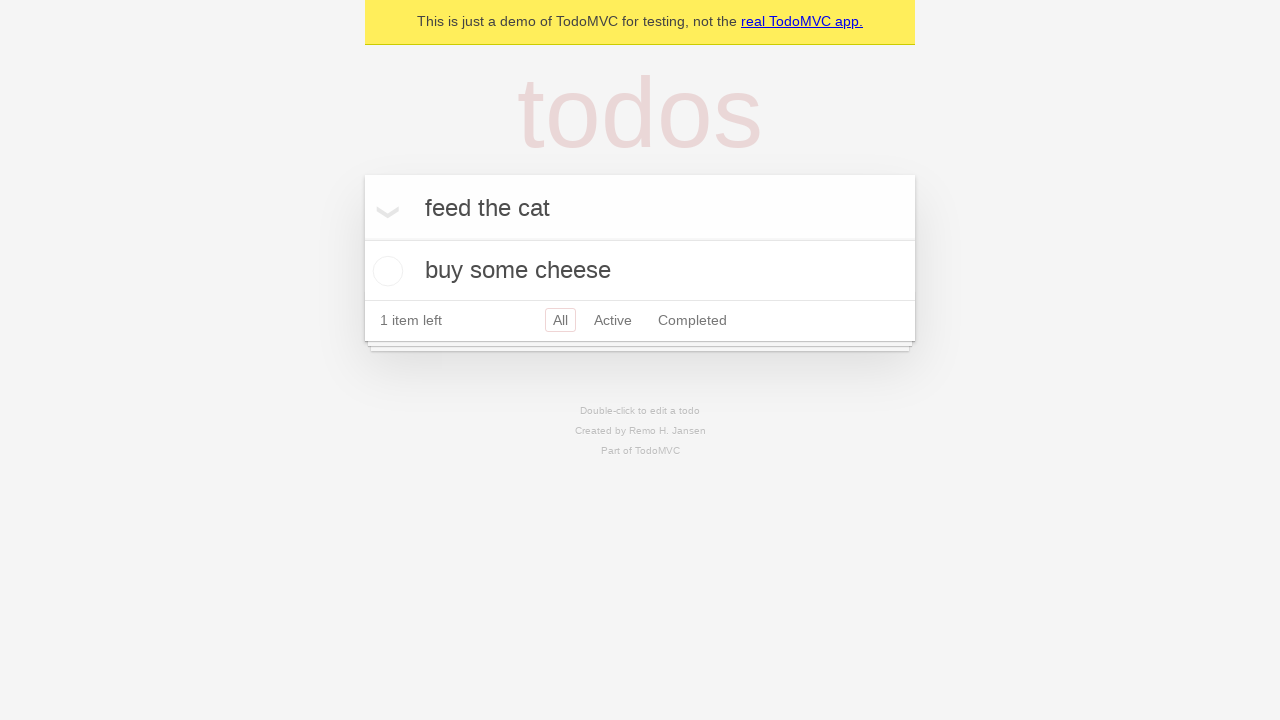

Pressed Enter to create second todo item on internal:attr=[placeholder="What needs to be done?"i]
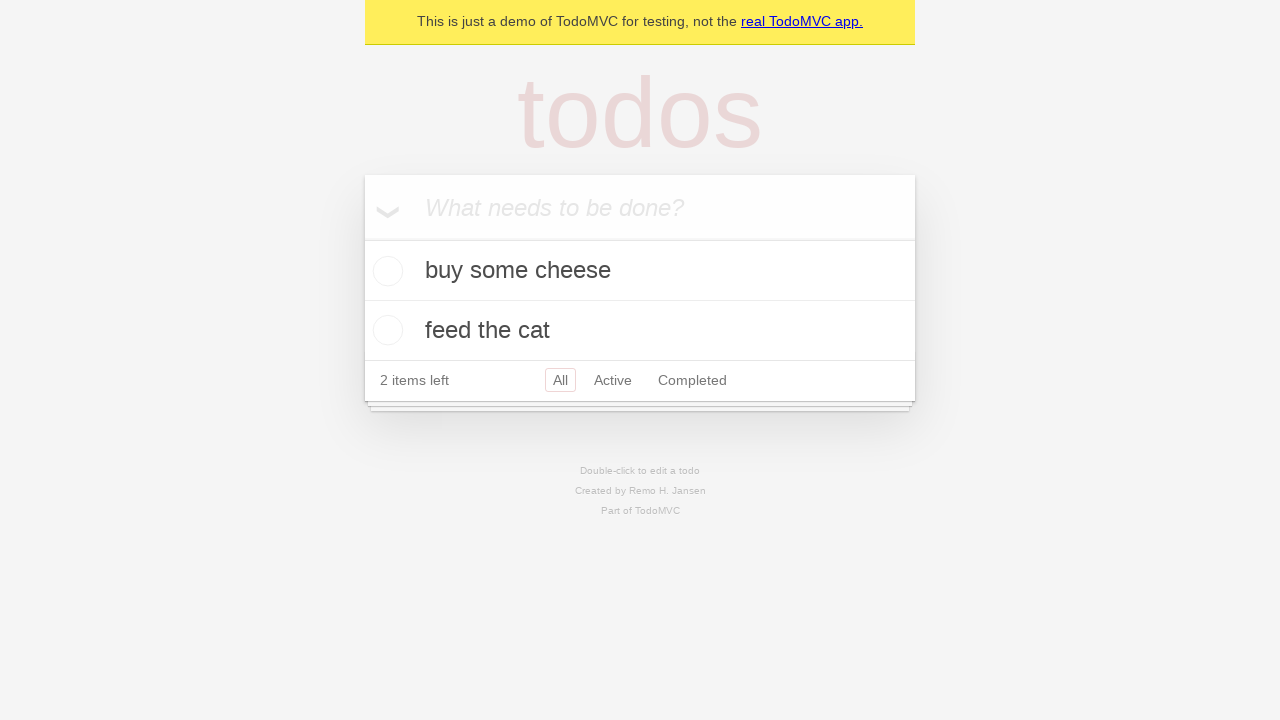

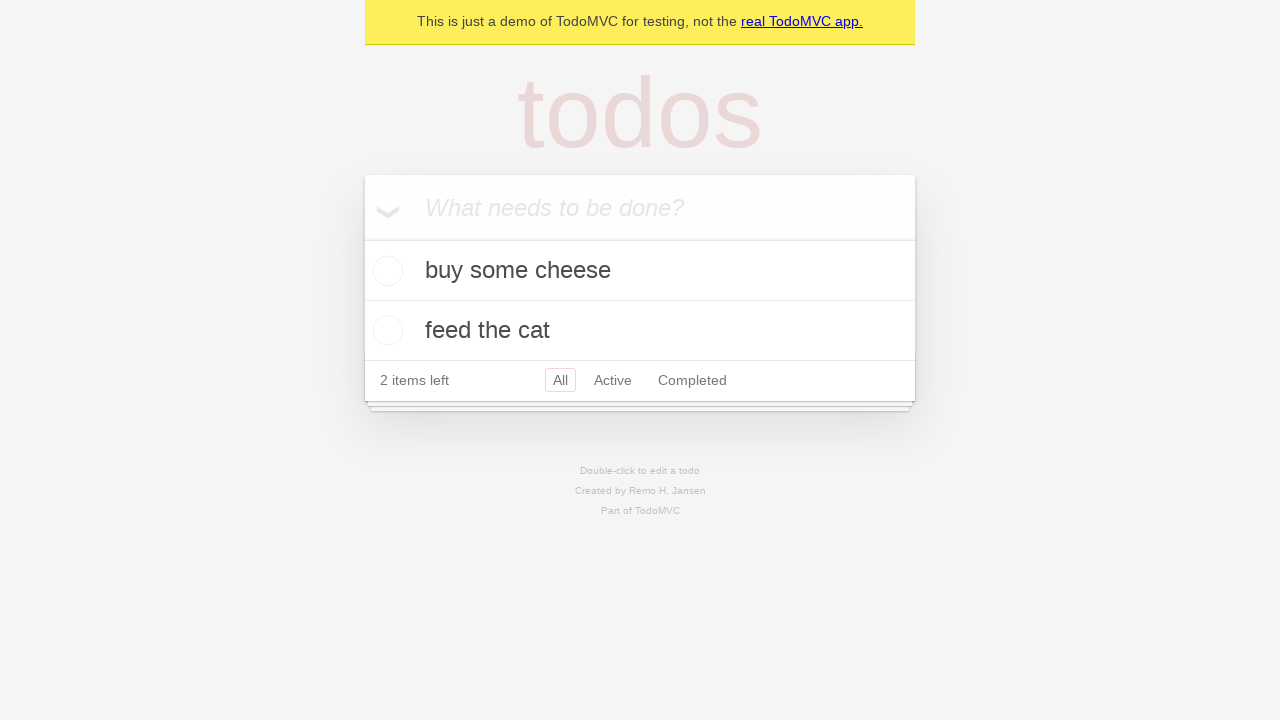